Navigates to a file download demo page and clicks on a download link to trigger a file download

Starting URL: https://demo.automationtesting.in/FileDownload.html

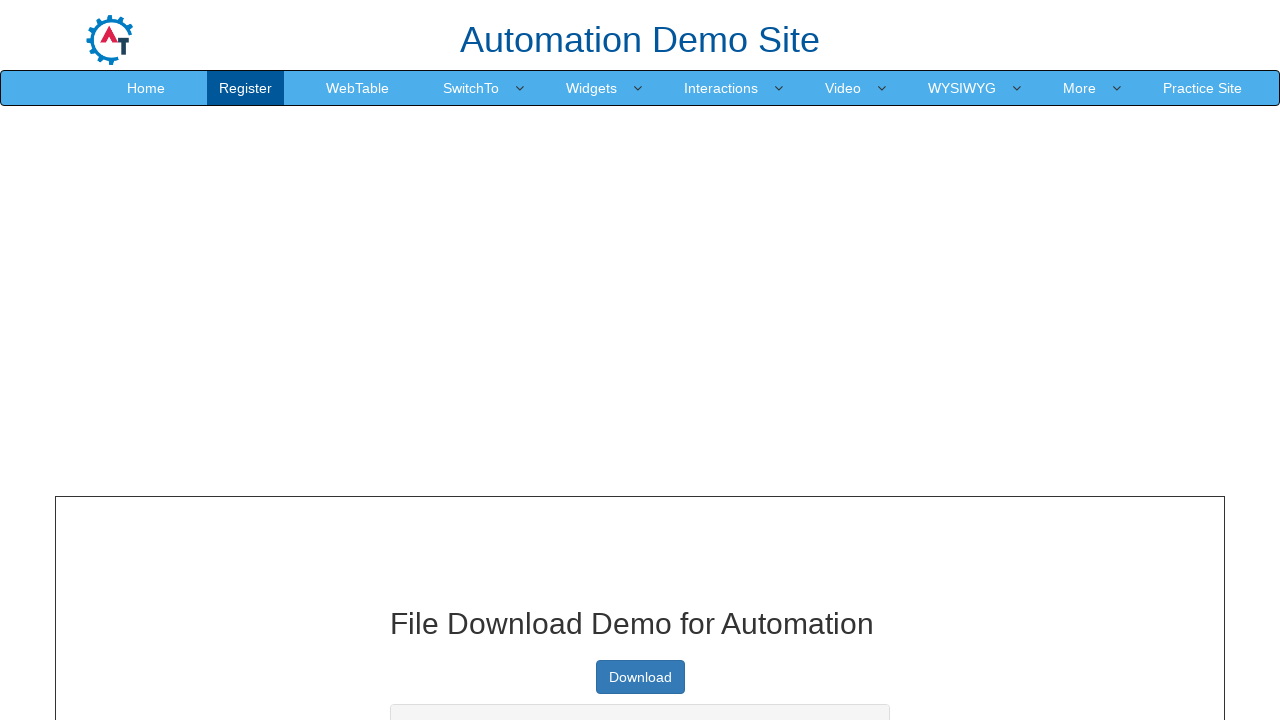

Clicked on the download link to trigger file download at (640, 677) on xpath=/html/body/section/div[1]/div/div/div[1]/a
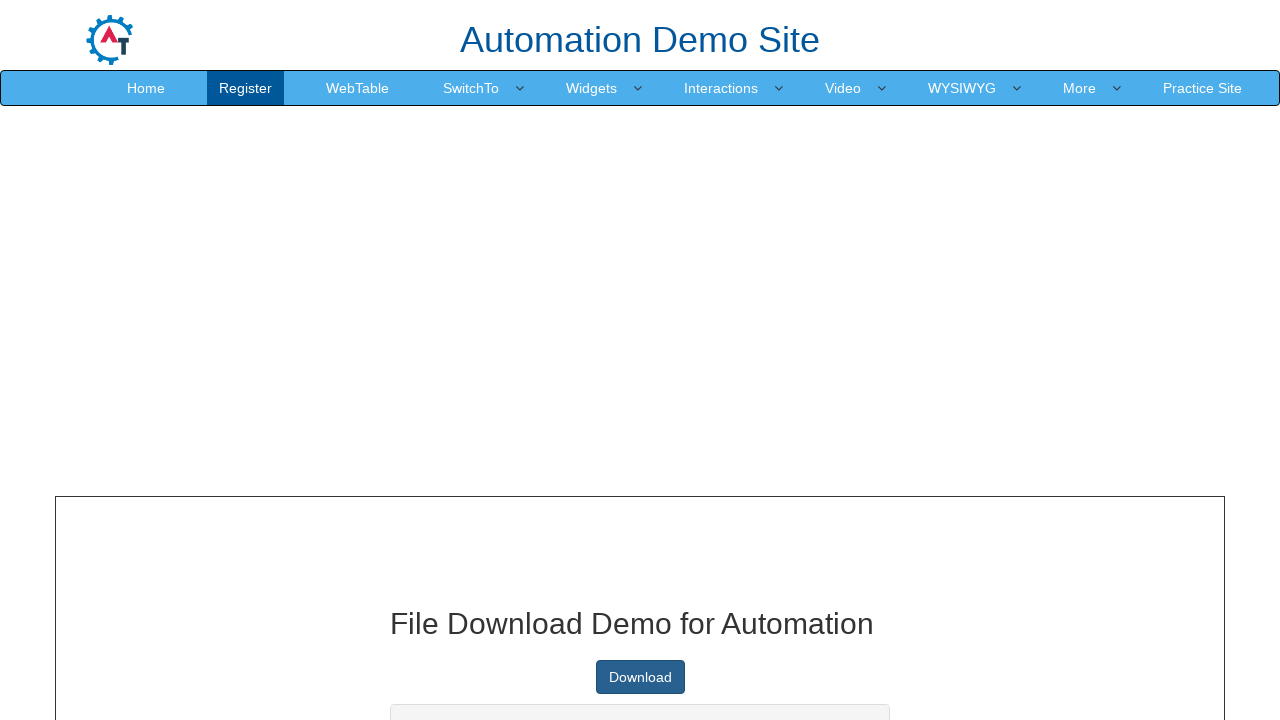

Waited 2 seconds for download to potentially start
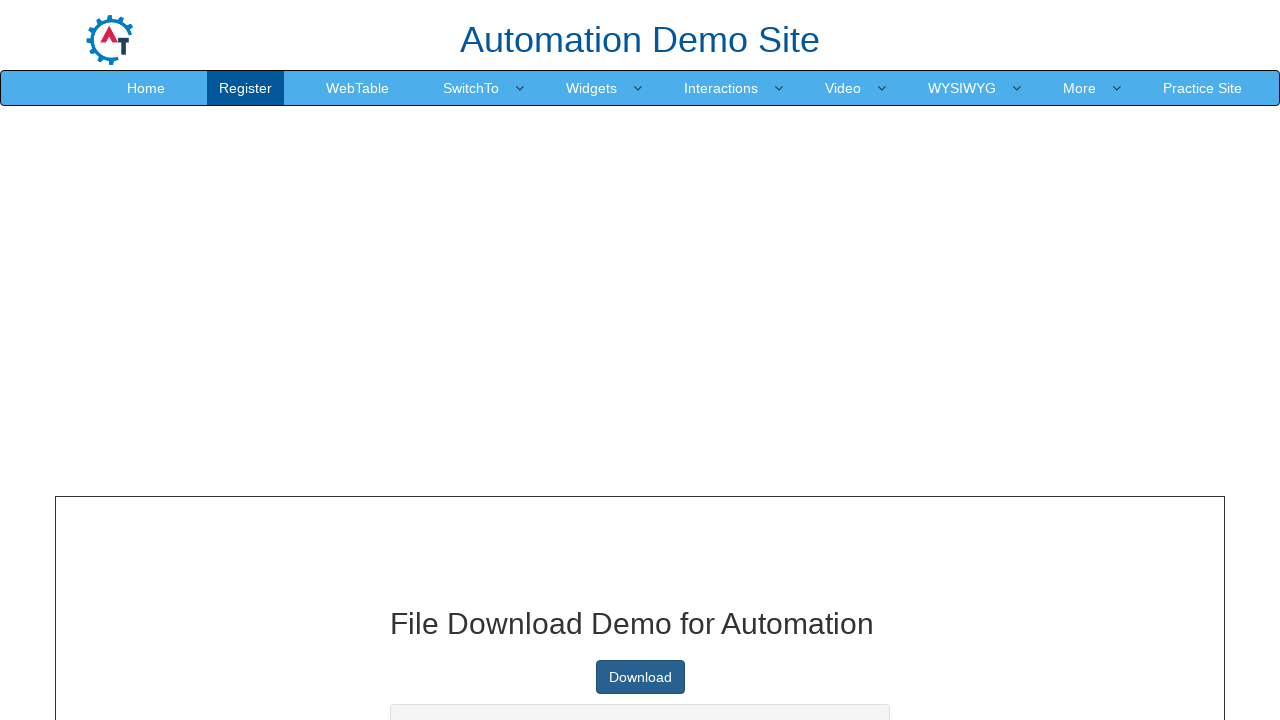

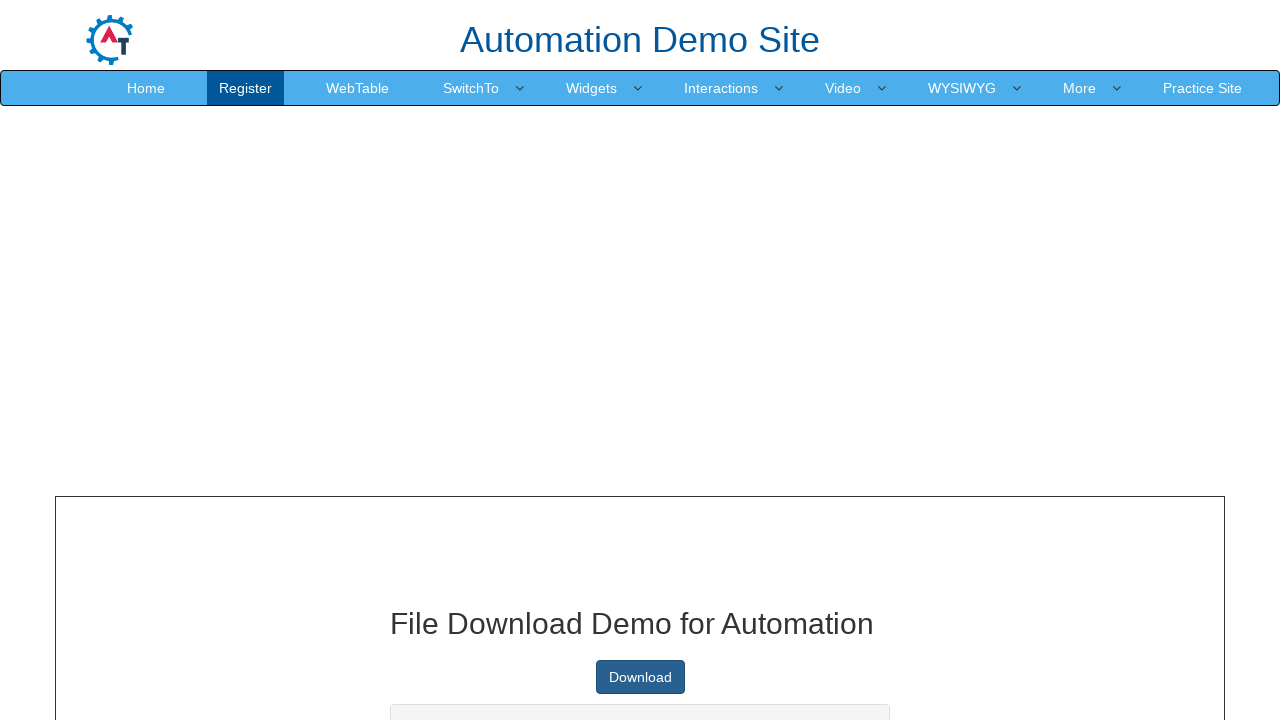